Navigates to the Playwright documentation website and clicks on the Docs link to access the documentation page

Starting URL: https://playwright.dev/

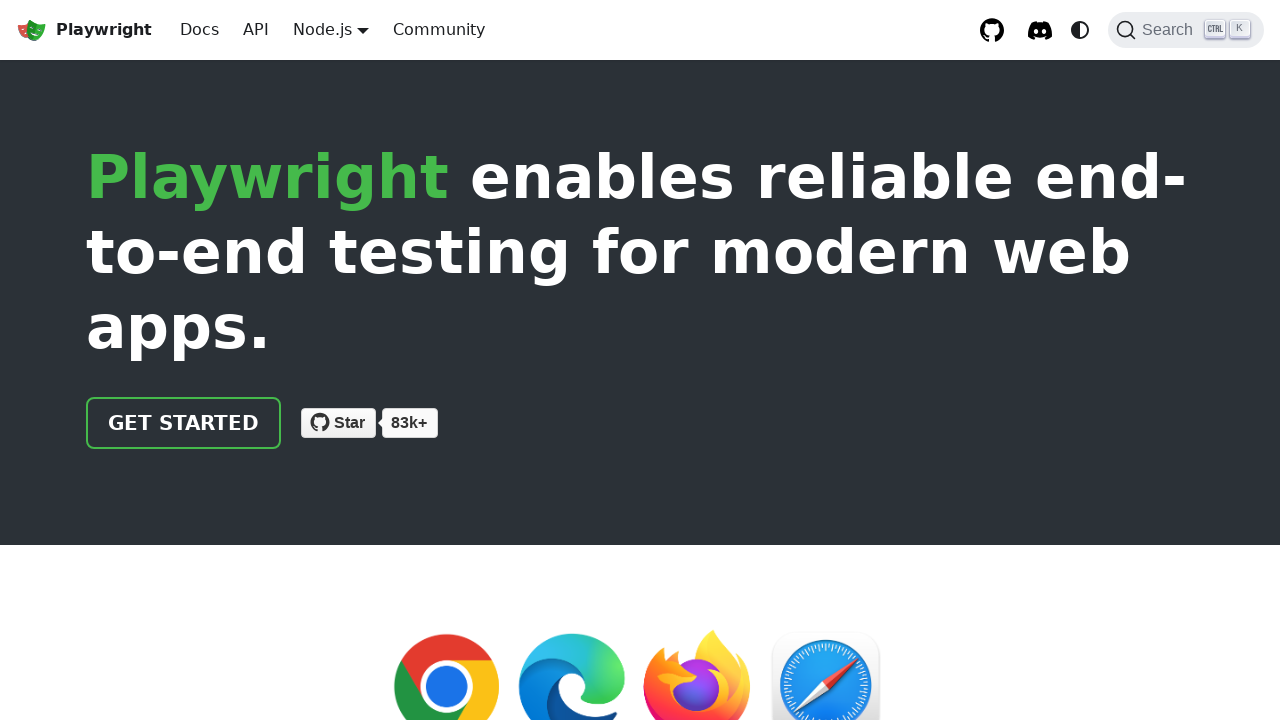

Navigated to Playwright documentation website
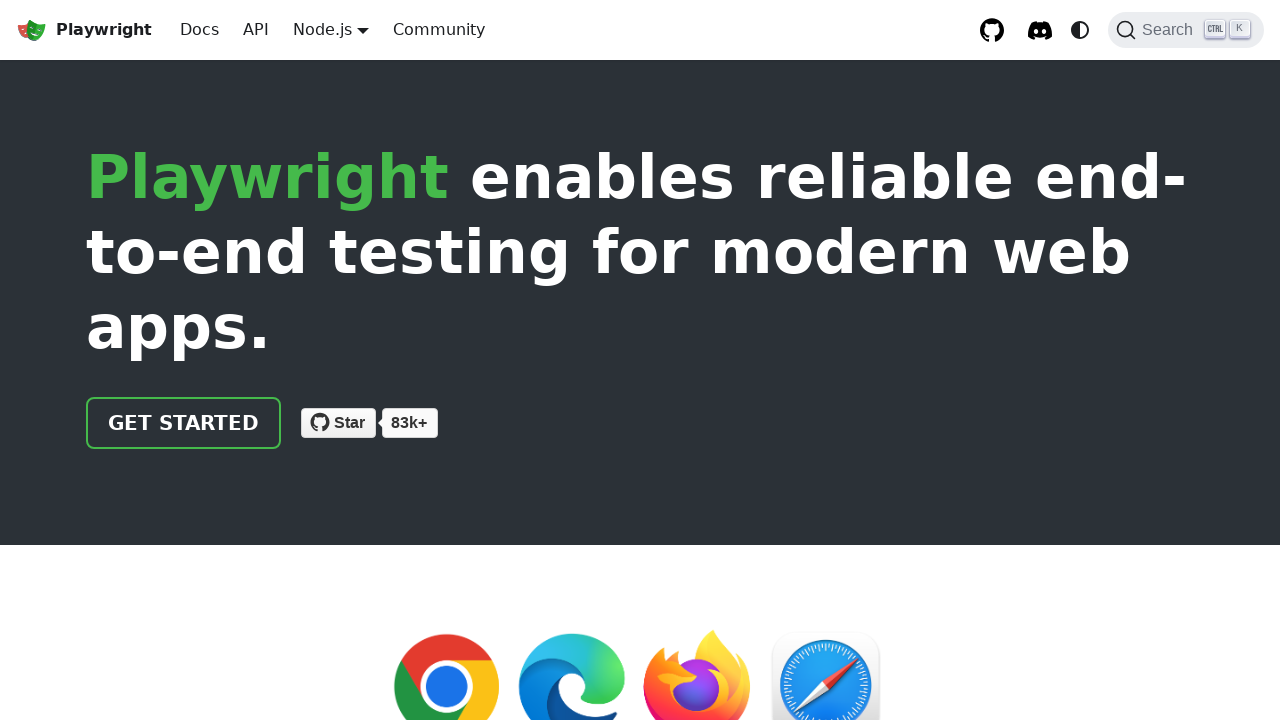

Clicked on Docs link at (200, 30) on internal:role=link[name="Docs"i]
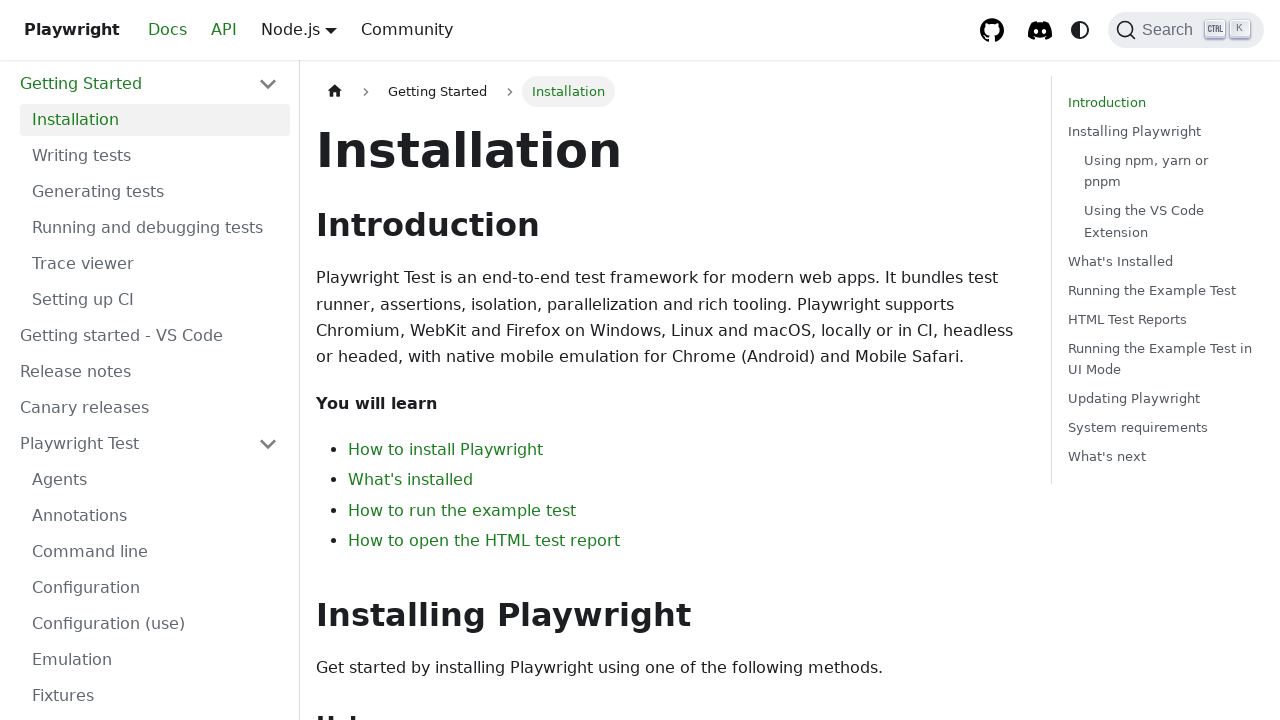

Waited for page to load and network to be idle
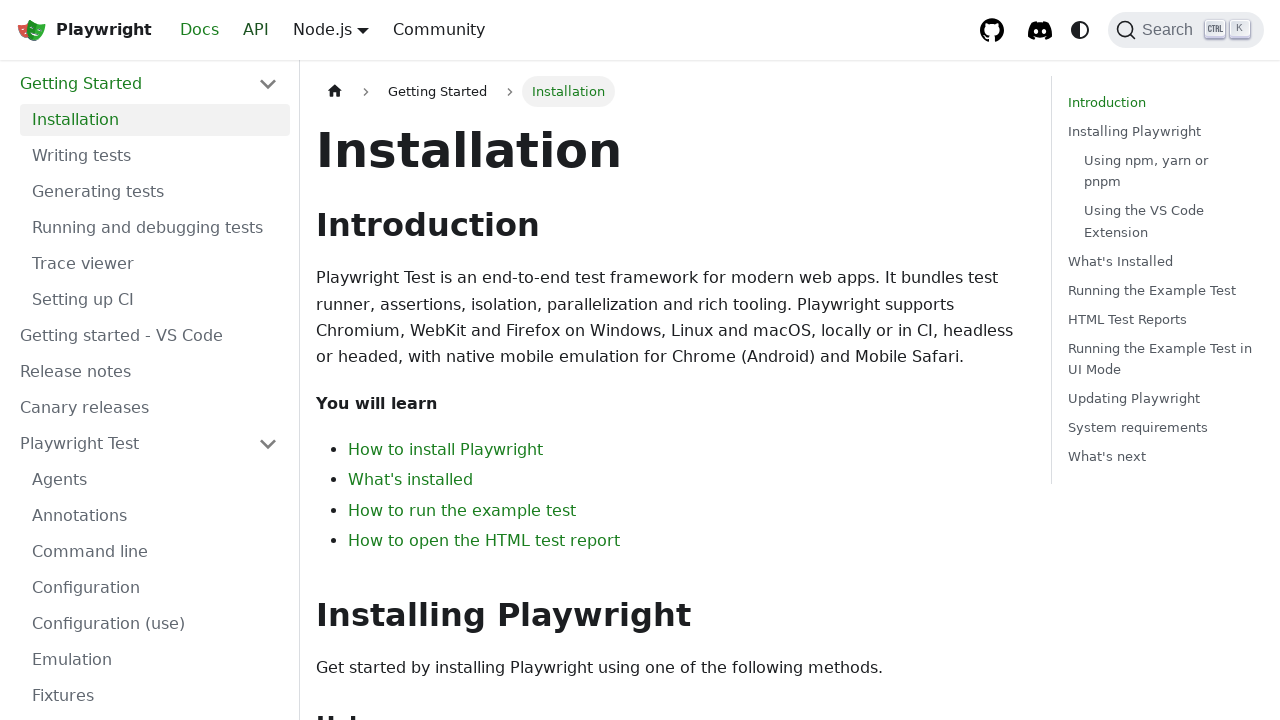

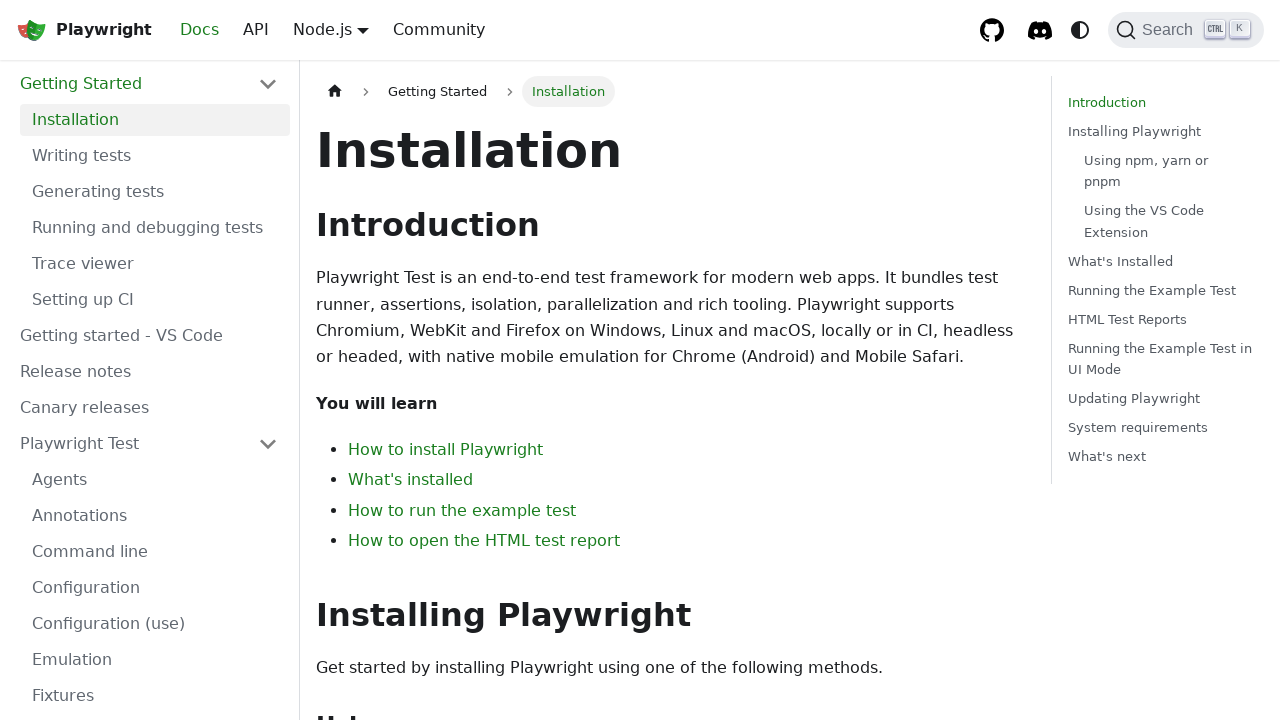